Tests explicit wait functionality by clicking a display button, waiting for an "Enabled" button to become visible, and then clicking it

Starting URL: https://syntaxprojects.com/synchronization-explicit-wait.php

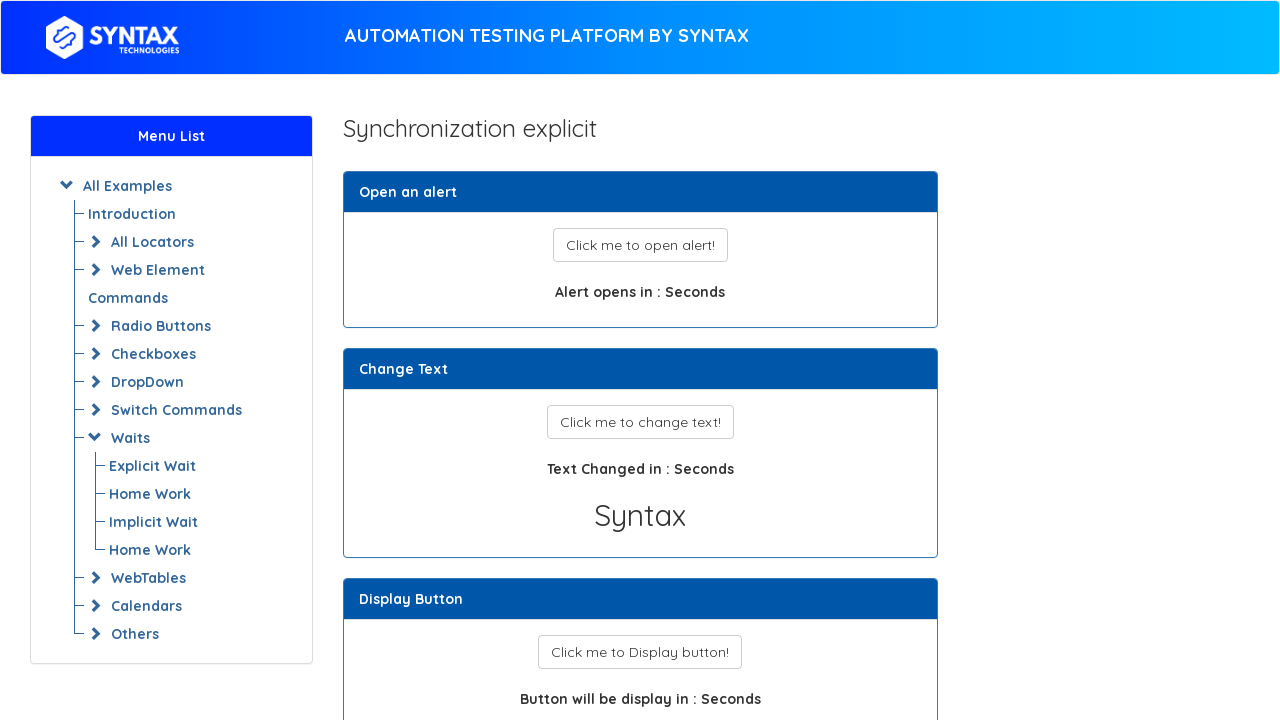

Clicked the display button at (640, 652) on xpath=//button[@id='display_button']
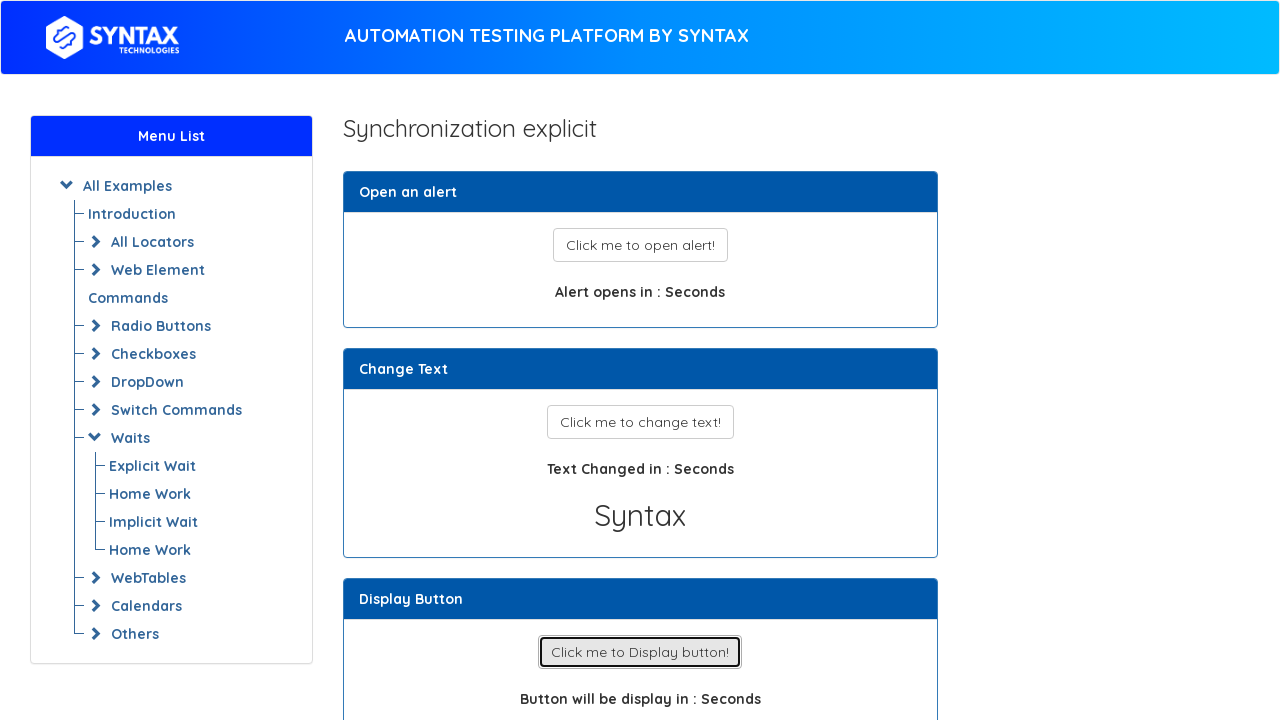

Waited for Enabled button to become visible
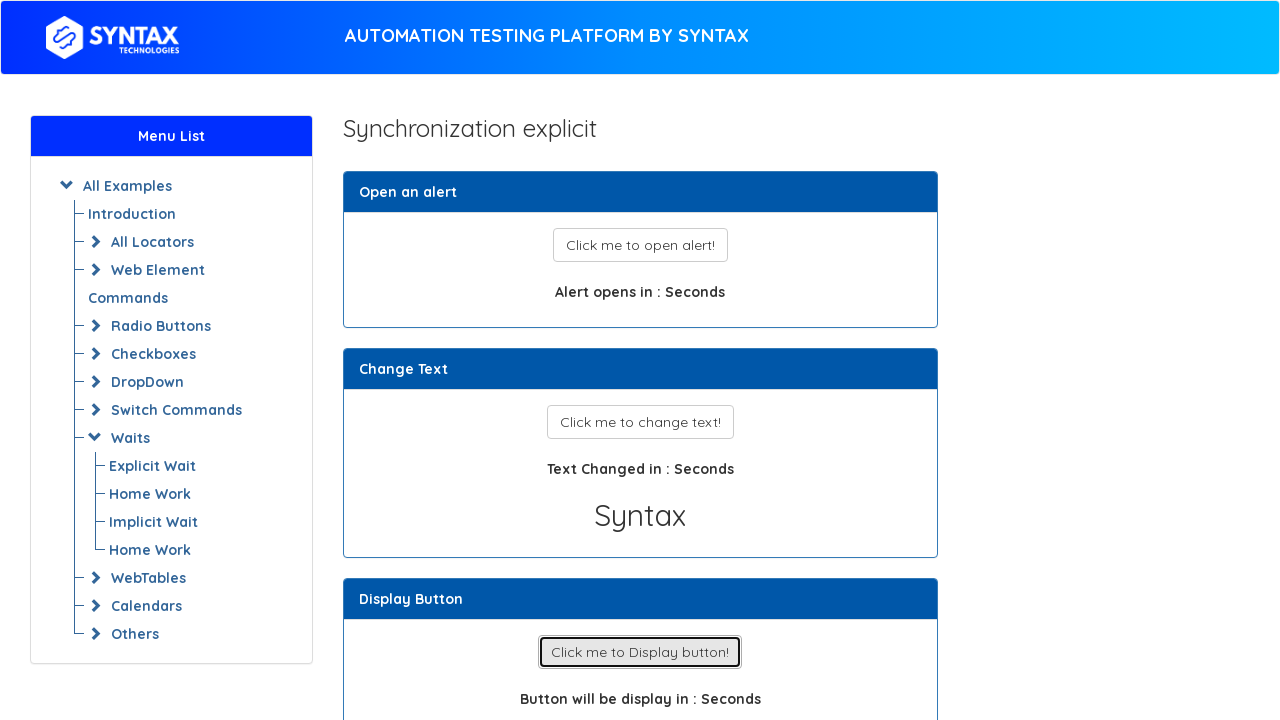

Clicked the Enabled button at (640, 361) on xpath=//button[text()='Enabled']
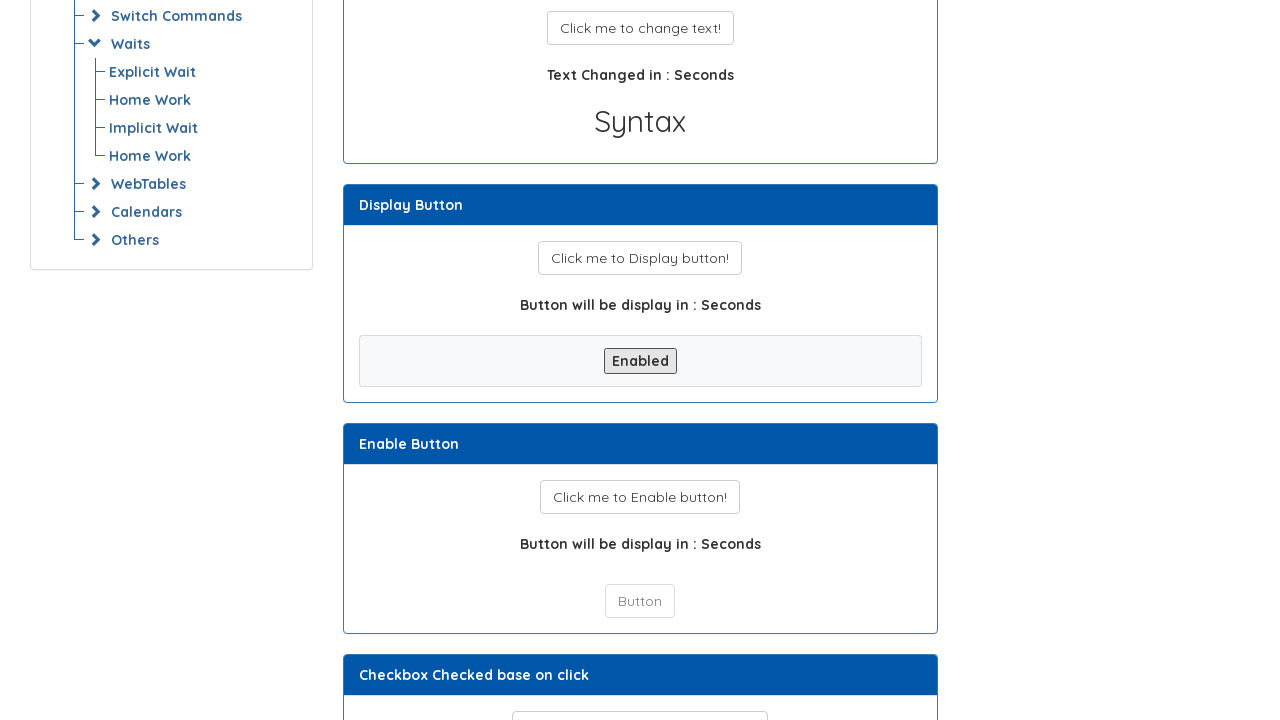

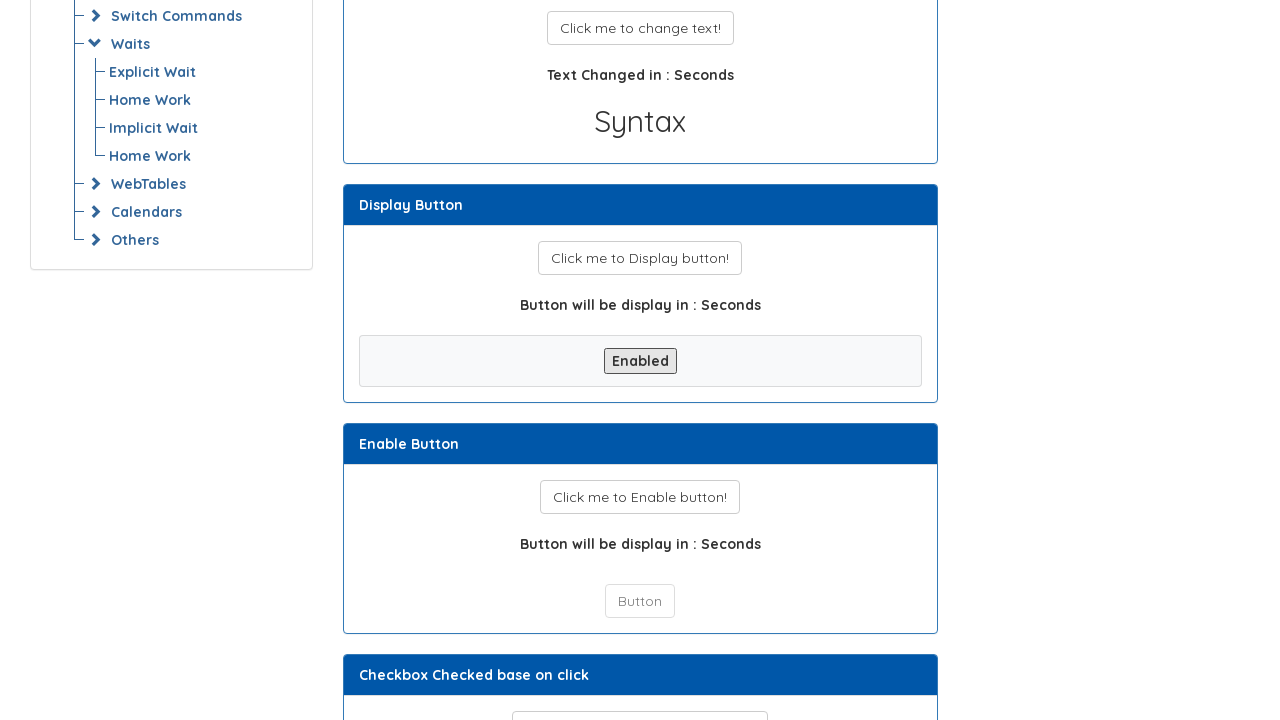